Tests Large and Deep DOM page by navigating and locating an element

Starting URL: https://the-internet.herokuapp.com/

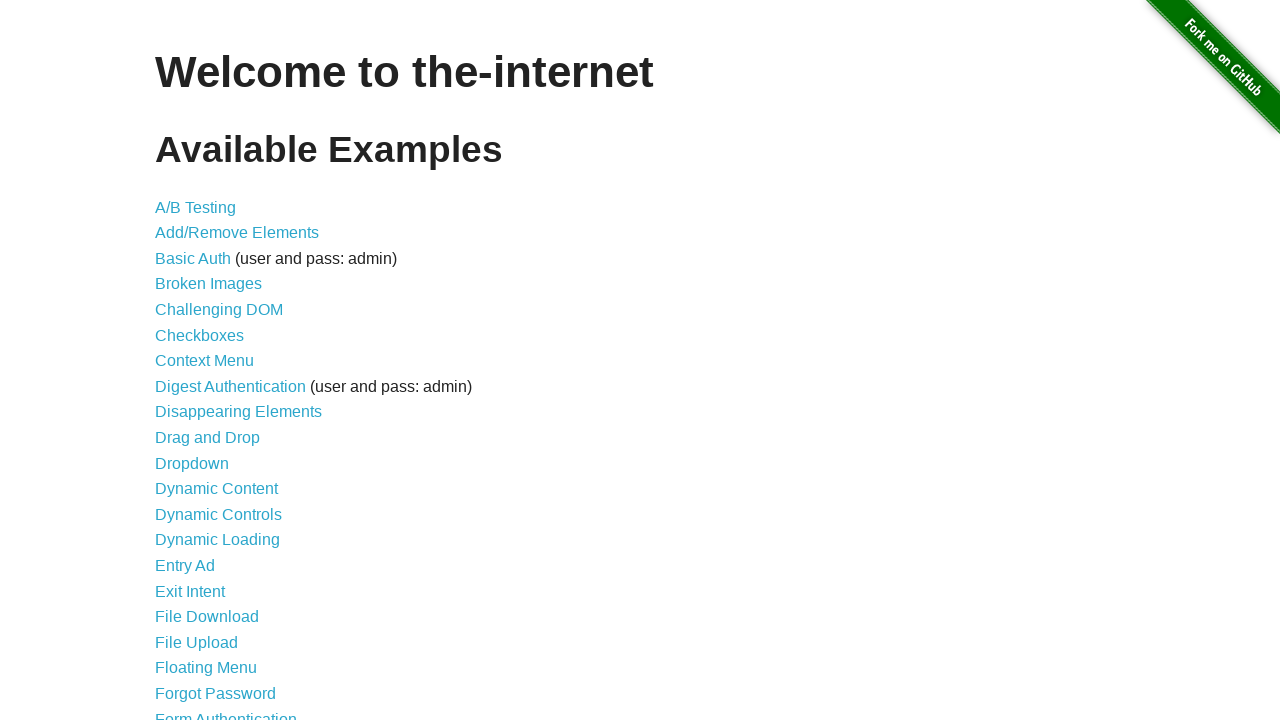

Clicked on Large & Deep DOM link at (225, 361) on xpath=//*[@id='content']/ul/li[32]/a
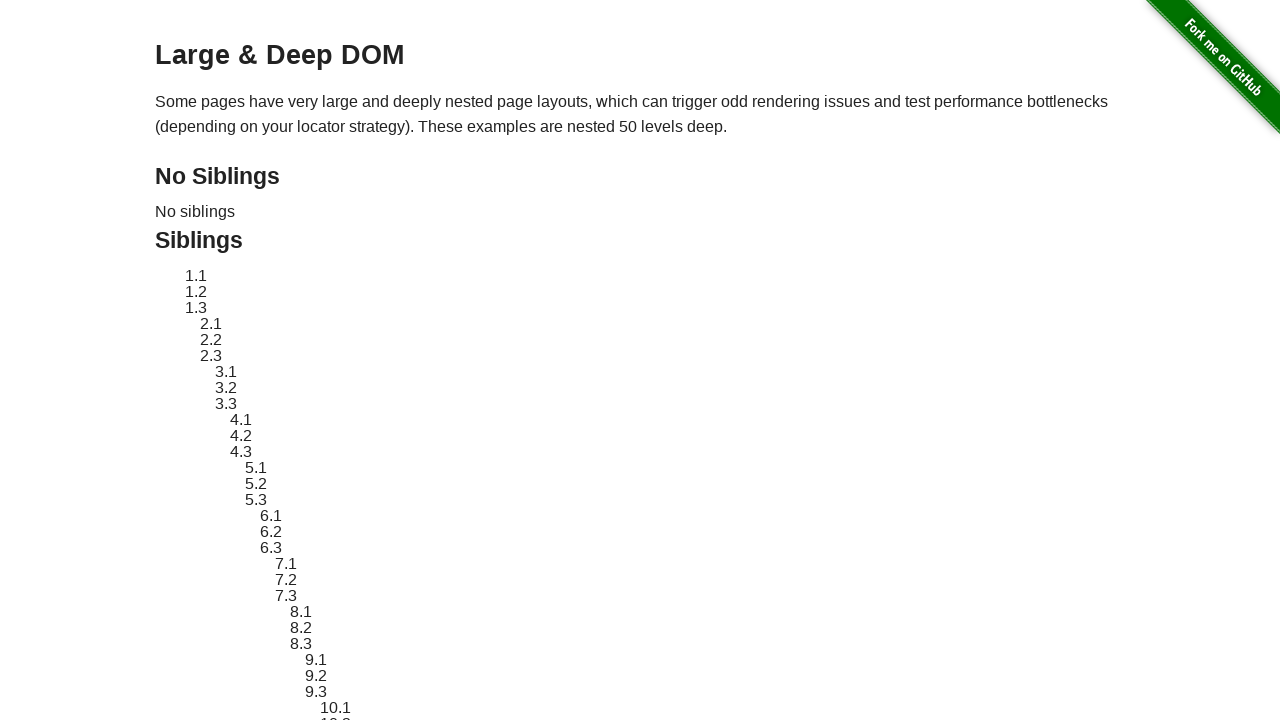

Element #sibling-2.1 is present and loaded
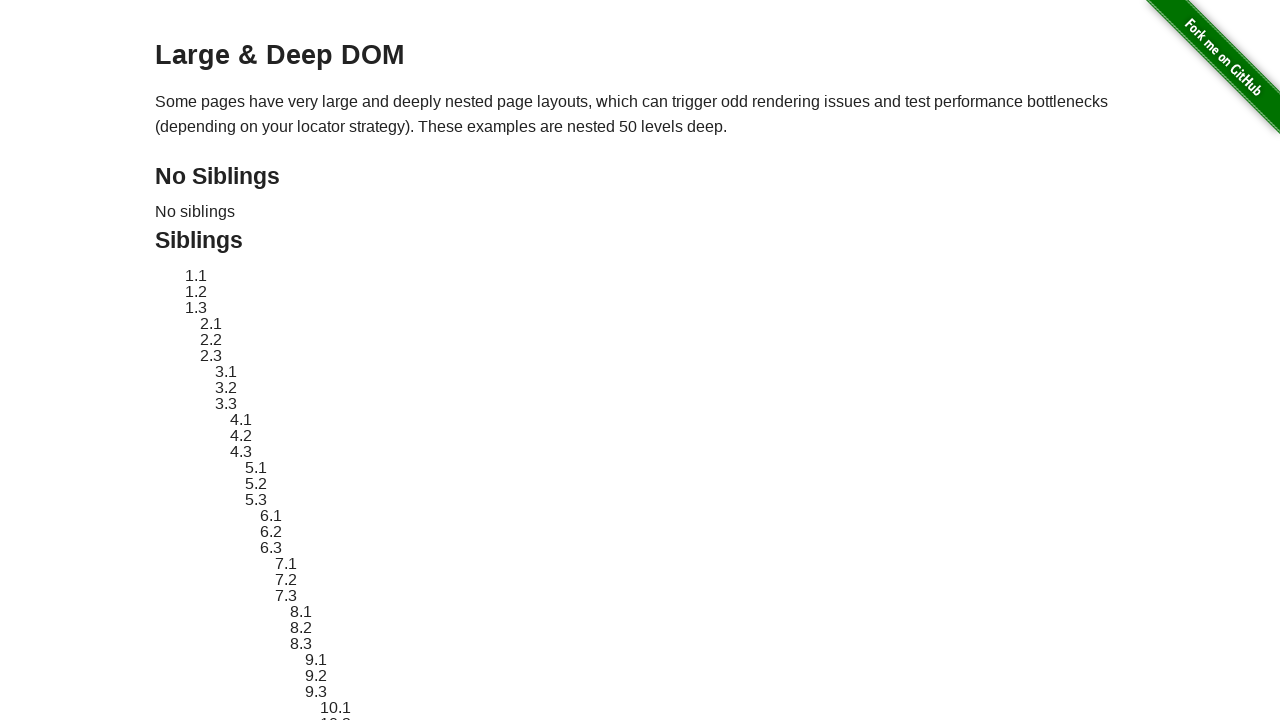

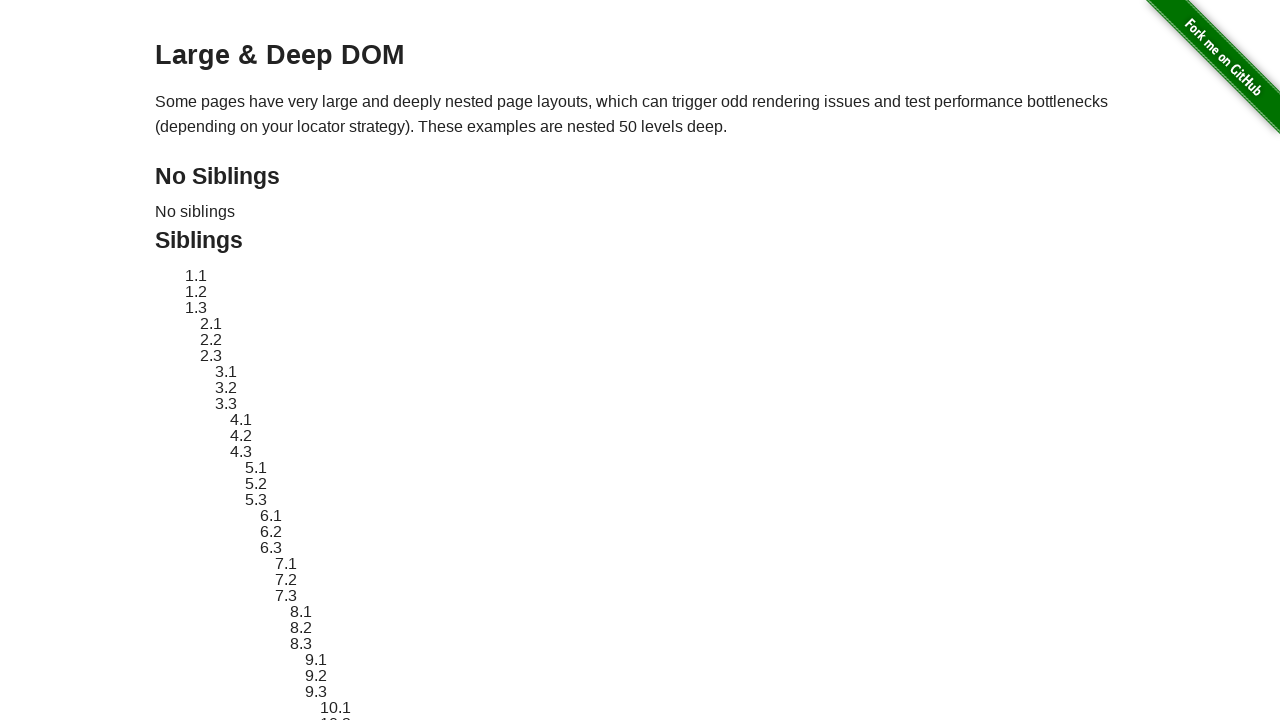